Tests opening a new browser tab, navigating to a different URL in that tab, and verifying that two window handles exist.

Starting URL: https://the-internet.herokuapp.com/windows

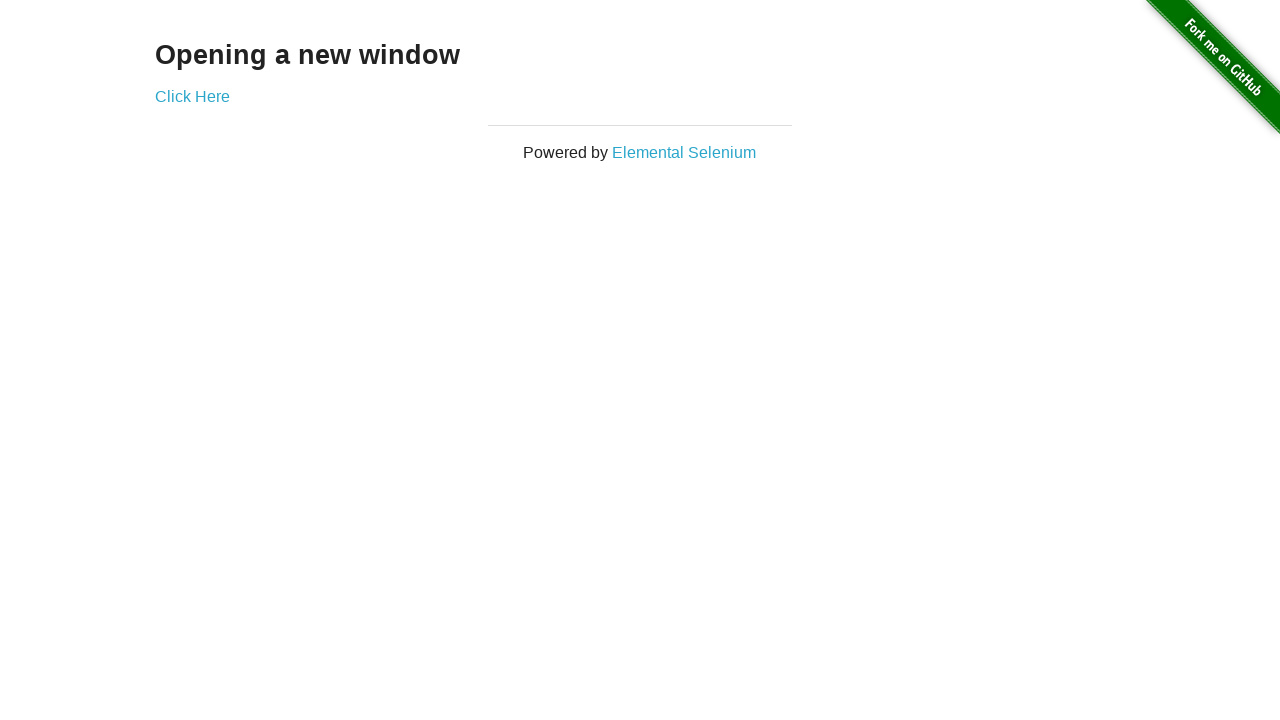

Opened a new browser tab
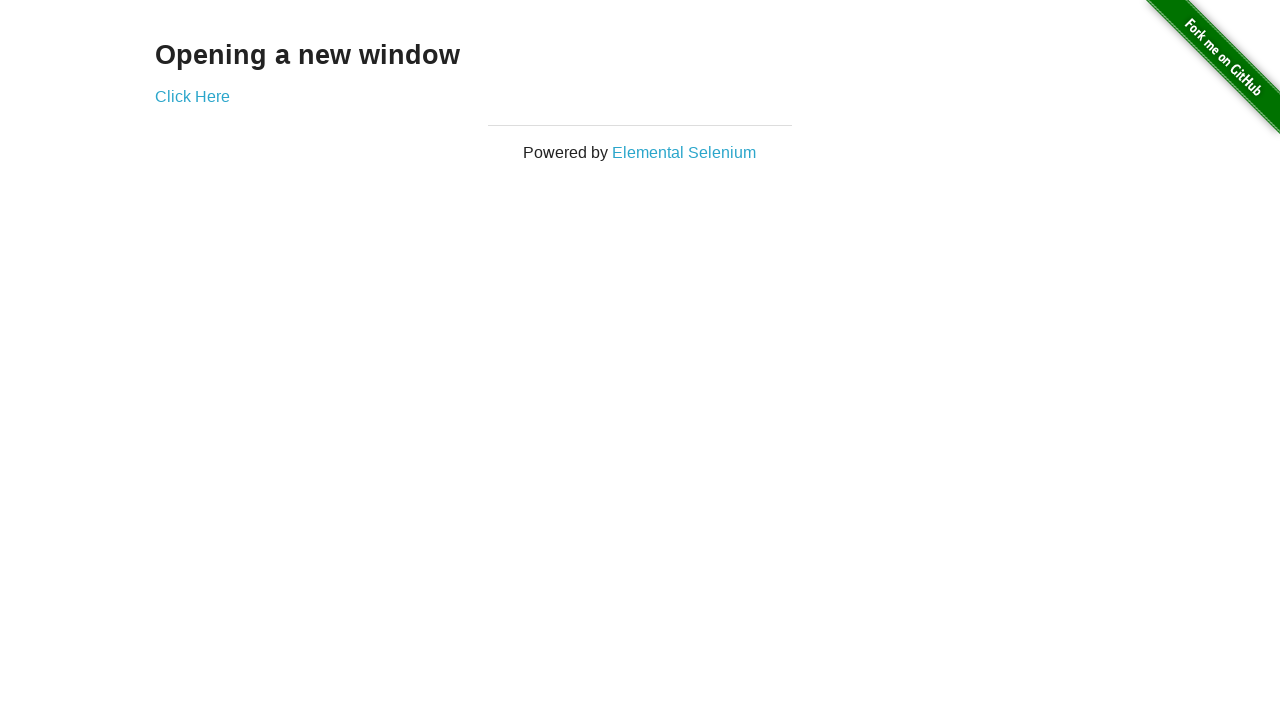

Navigated new tab to https://the-internet.herokuapp.com/typos
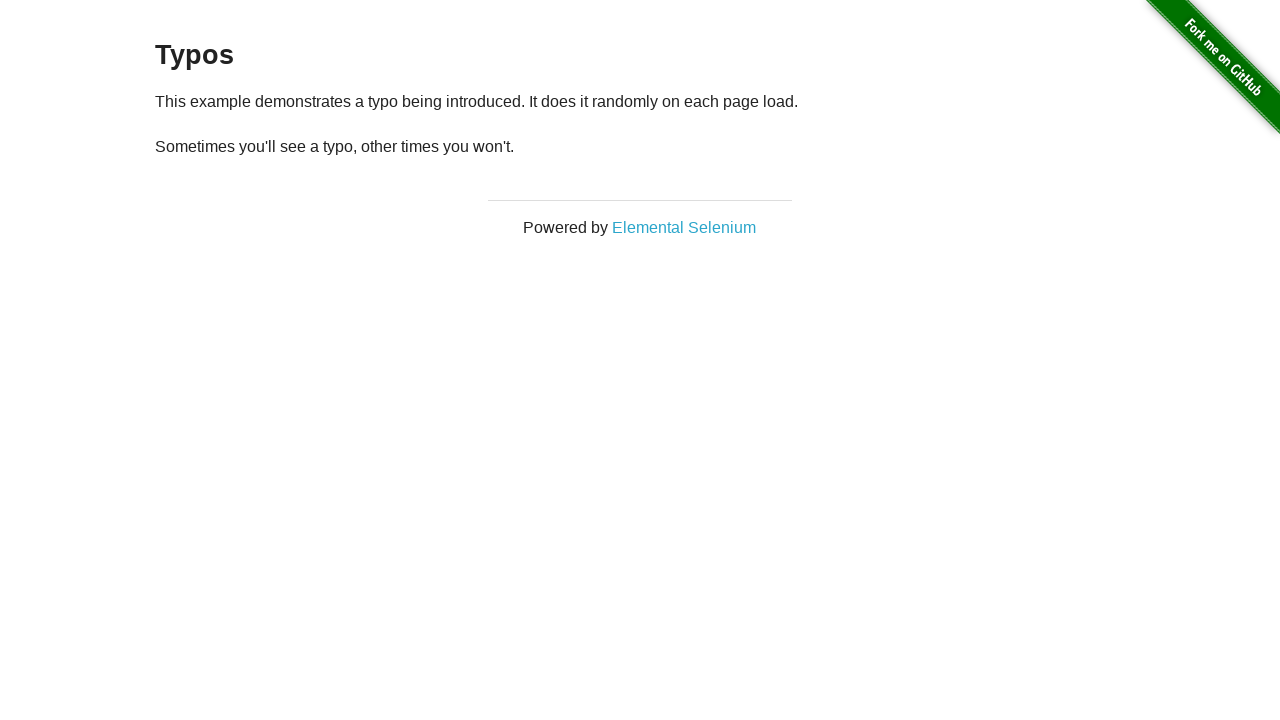

Verified that 2 pages are open in the browser context
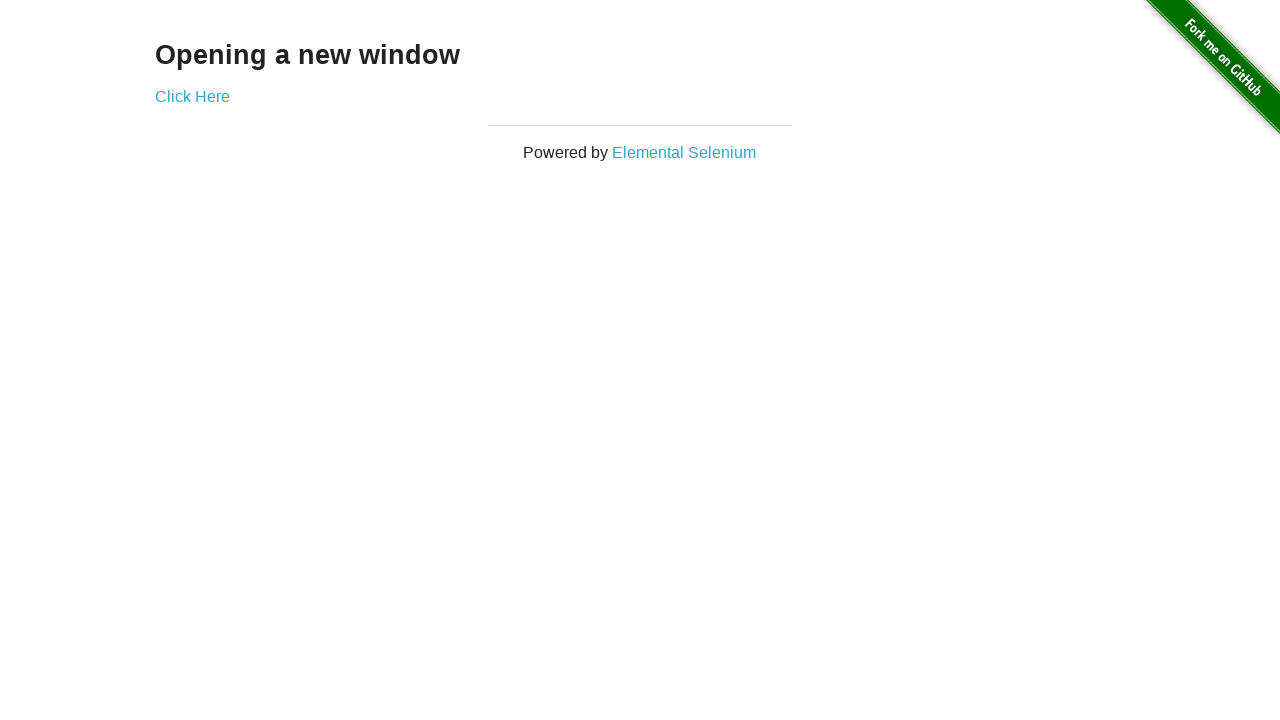

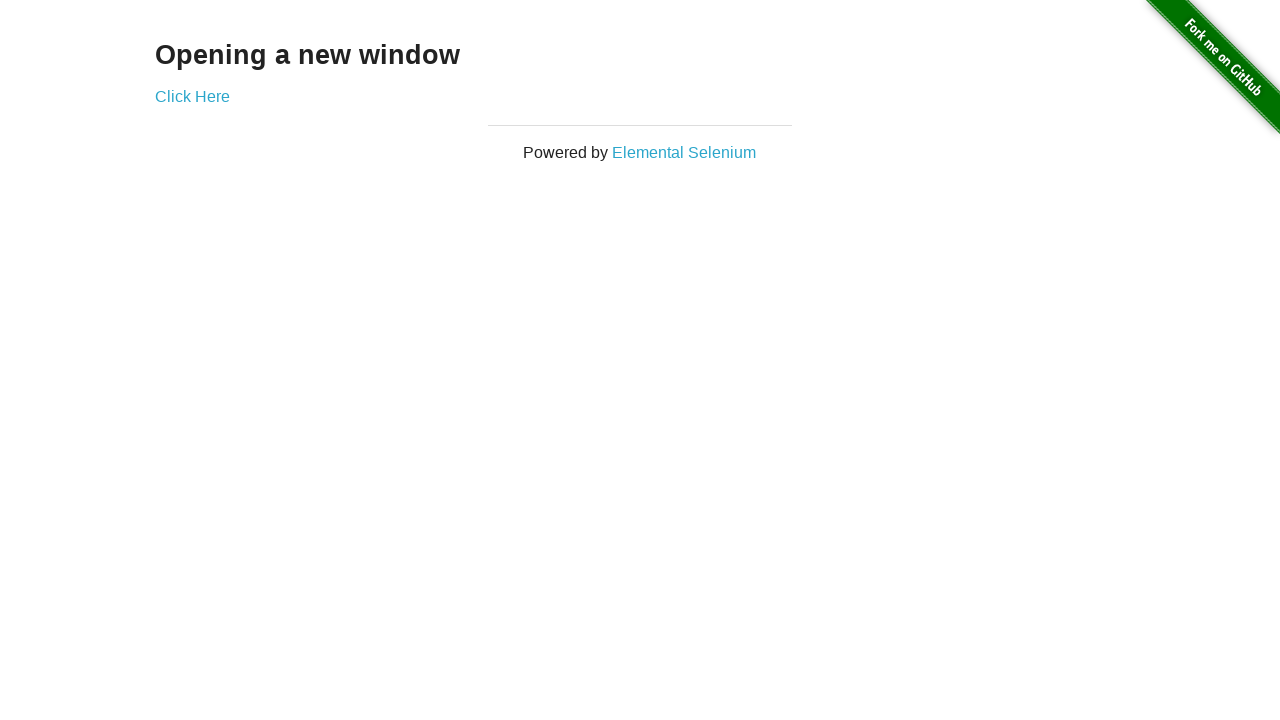